Tests alert handling on SBI retail banking site by clicking on new user registration link and dismissing the resulting alert dialog

Starting URL: https://retail.onlinesbi.sbi/retail/login.htm

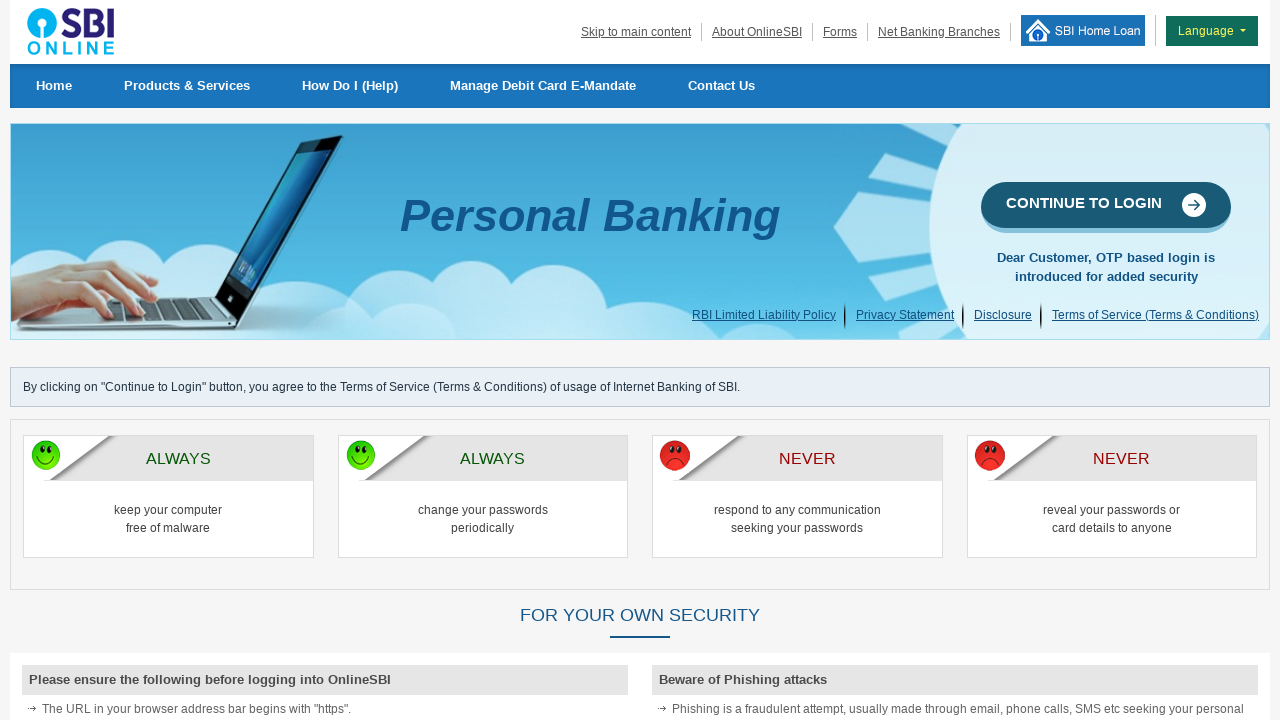

Clicked 'CONTINUE TO LOGIN' link on SBI retail banking login page at (1106, 207) on text=CONTINUE TO LOGIN
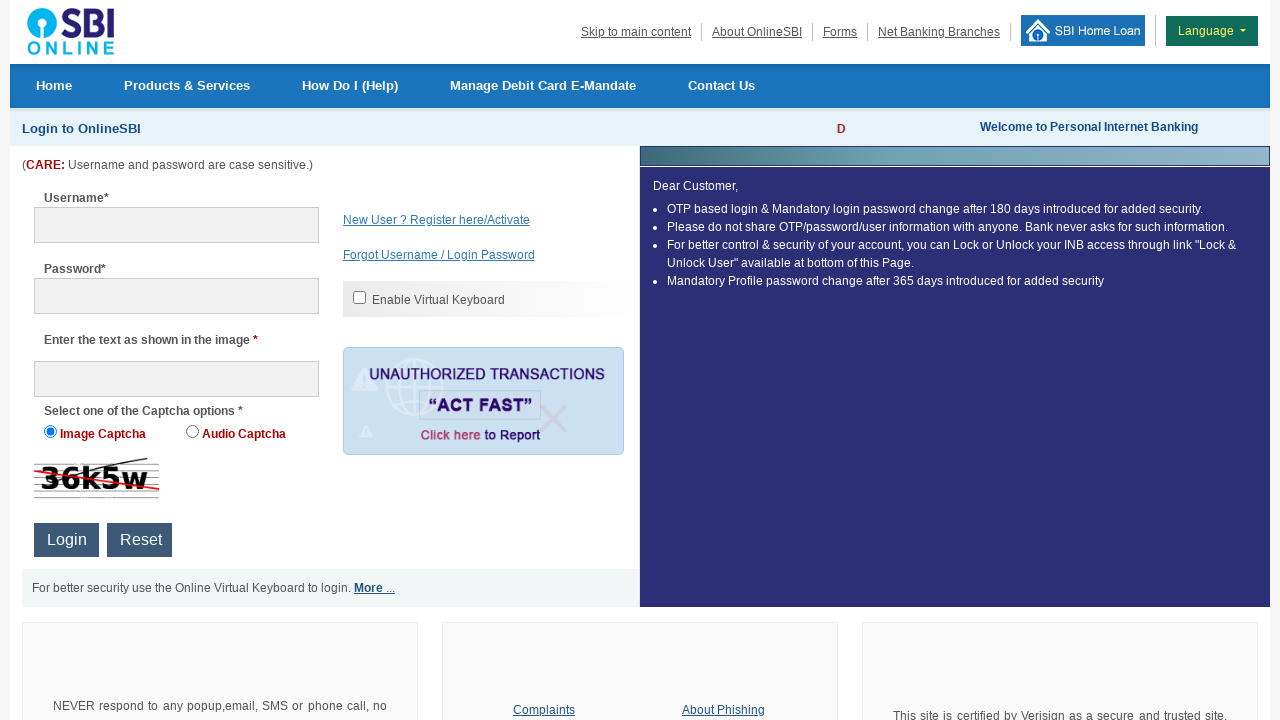

Clicked 'New User' link to initiate registration at (491, 220) on text=/New User/
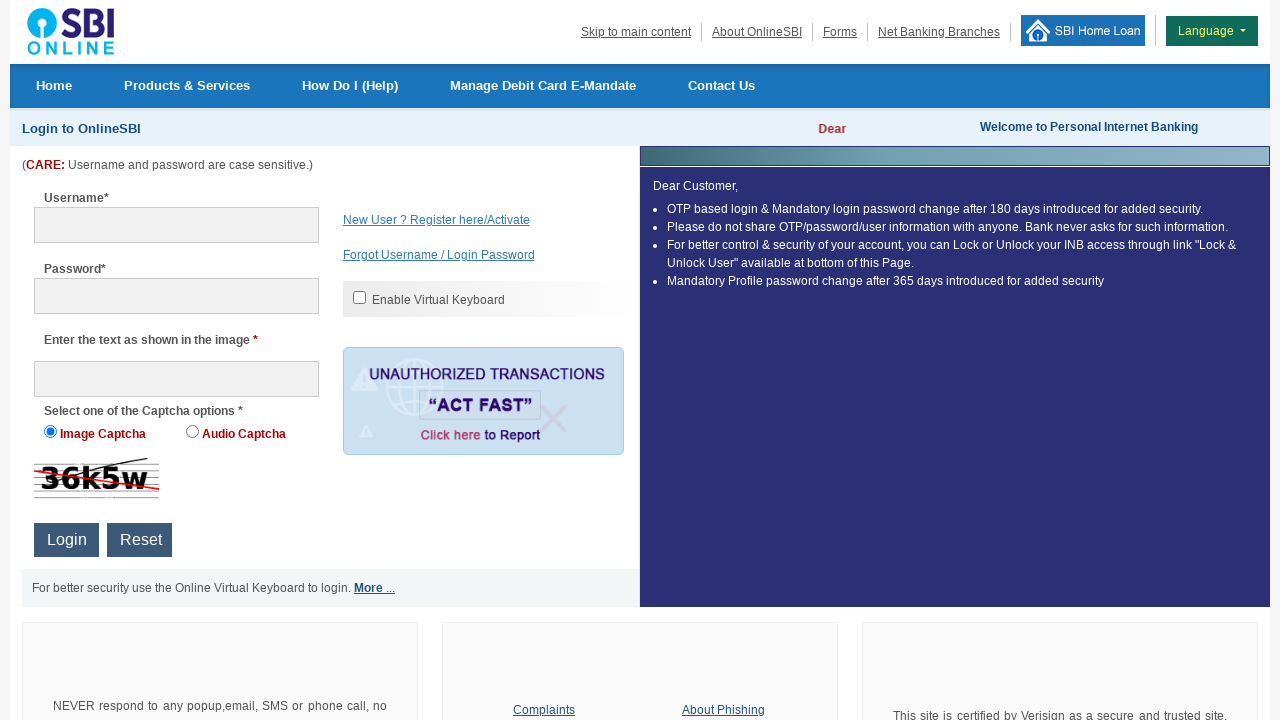

Set up dialog handler to dismiss alert dialogs
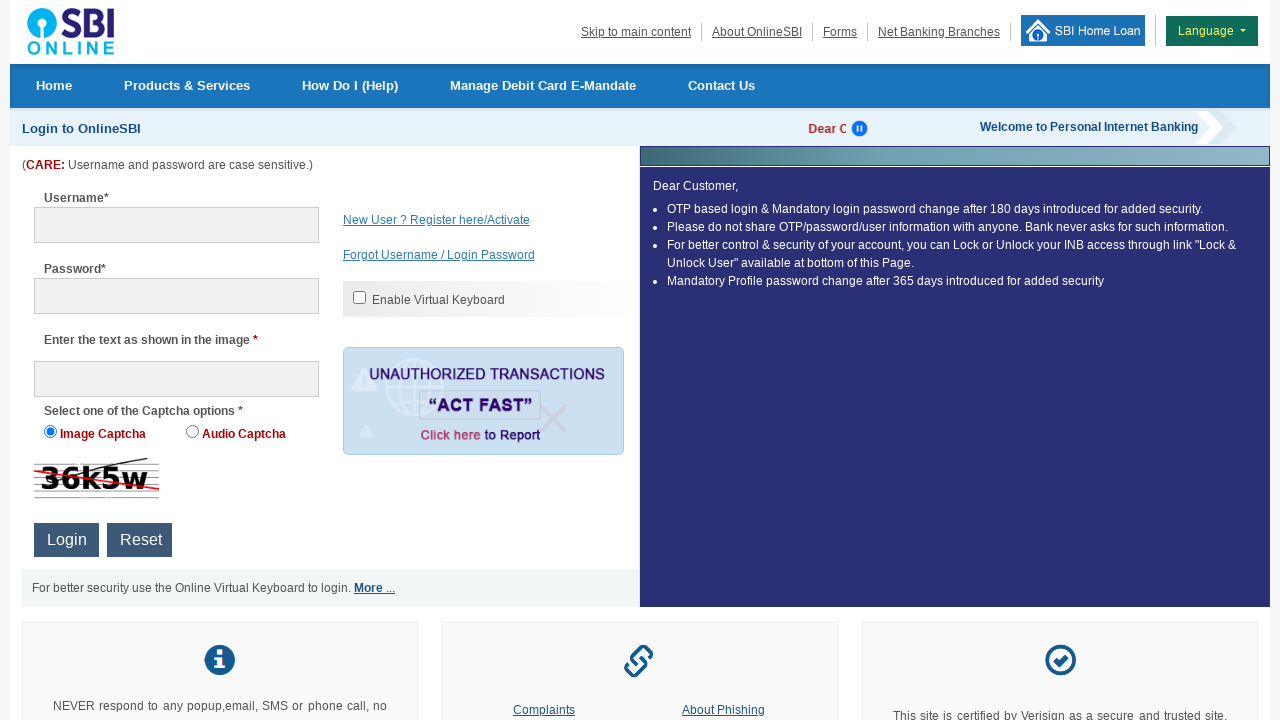

Re-clicked 'New User' link to trigger alert dialog at (491, 220) on text=/New User/
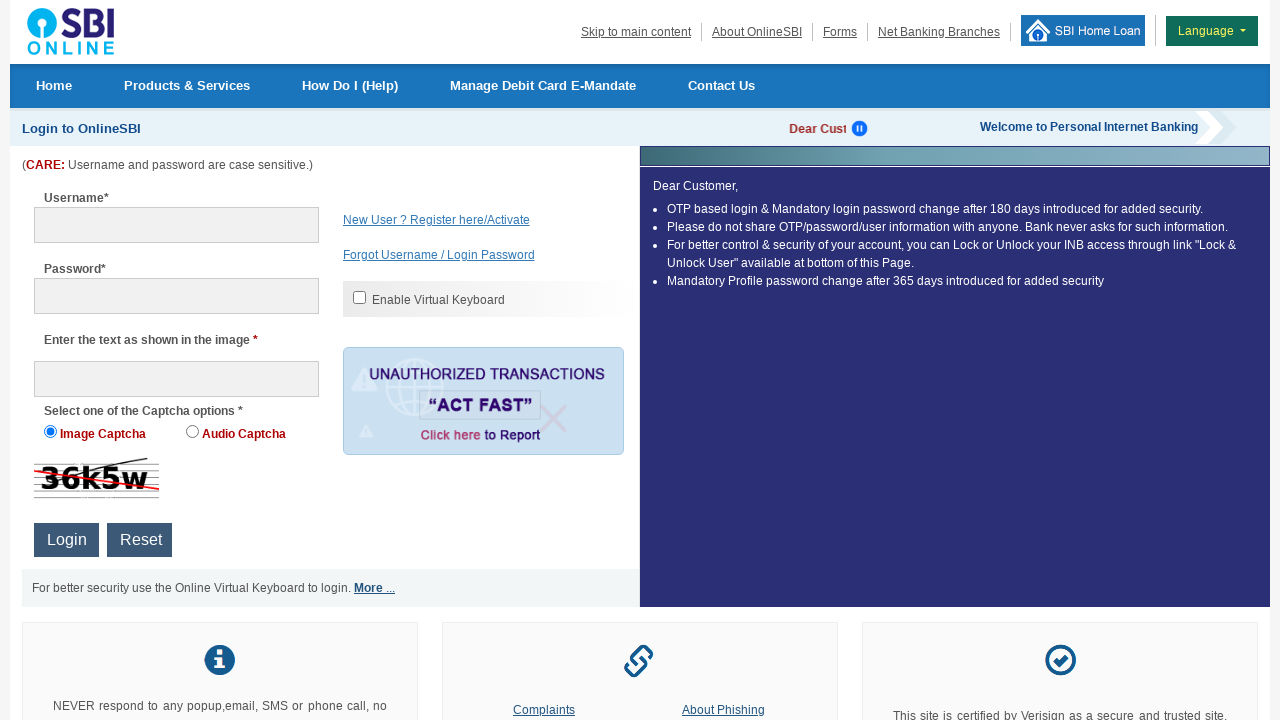

Alert dialog was dismissed successfully
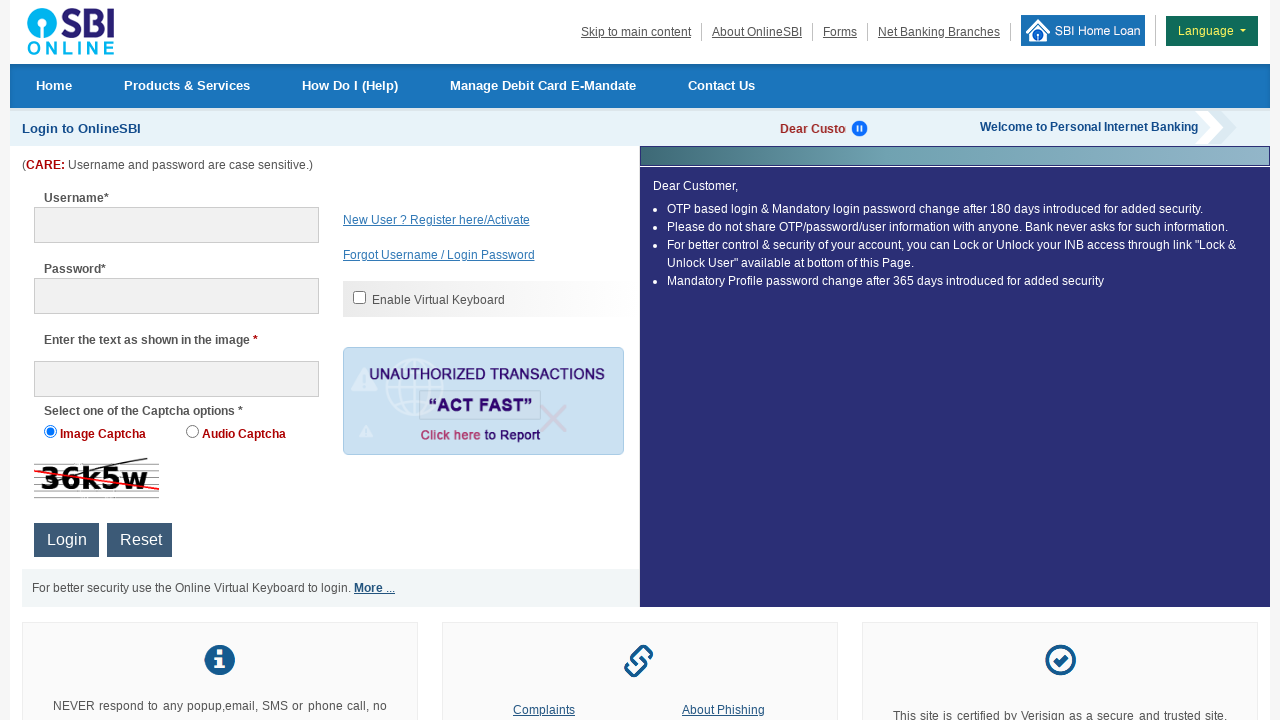

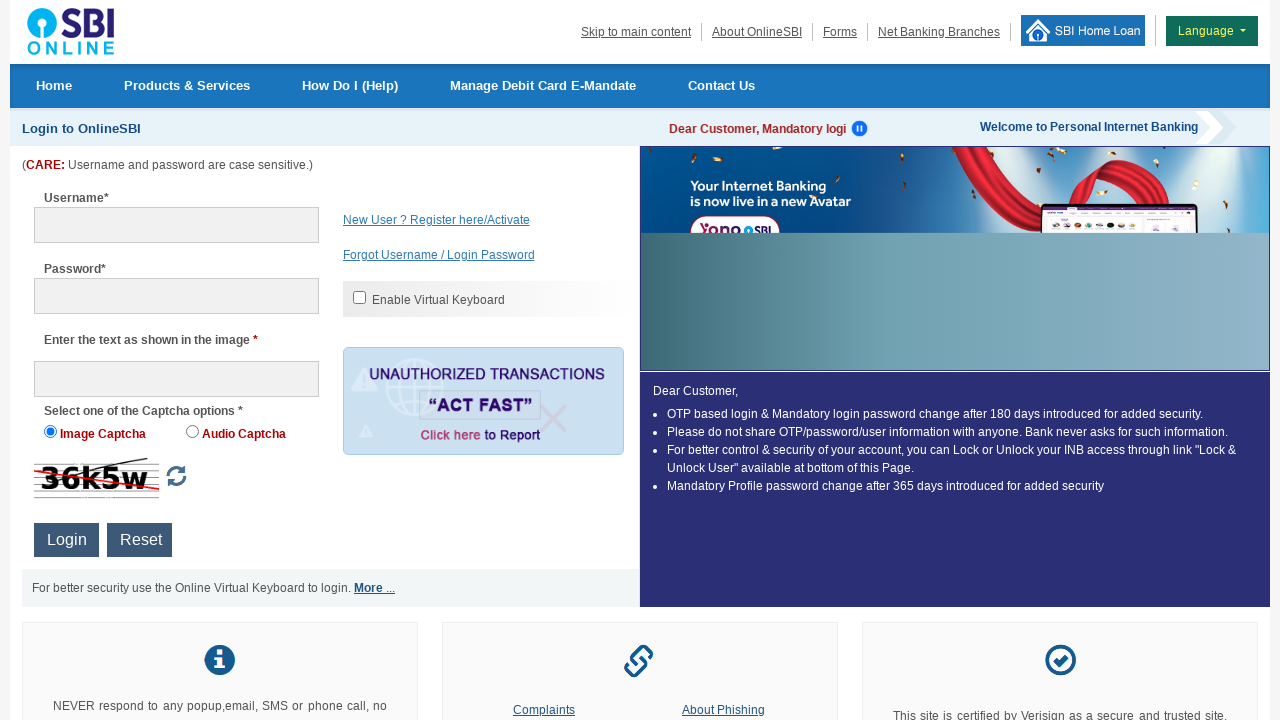